Tests web table interaction by selecting checkboxes for specific users (Joe.Root and John.Smith) in a practice table using XPath selectors

Starting URL: https://selectorshub.com/xpath-practice-page/

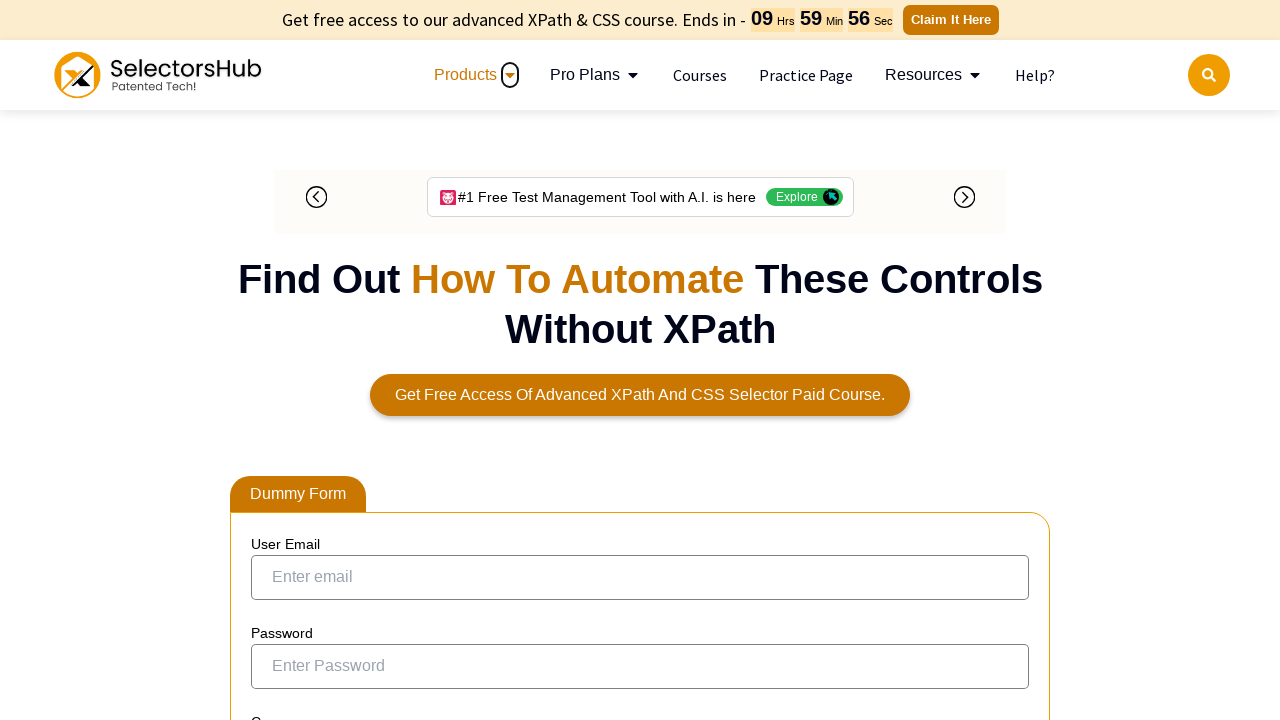

Waited for Joe.Root element to load in practice table
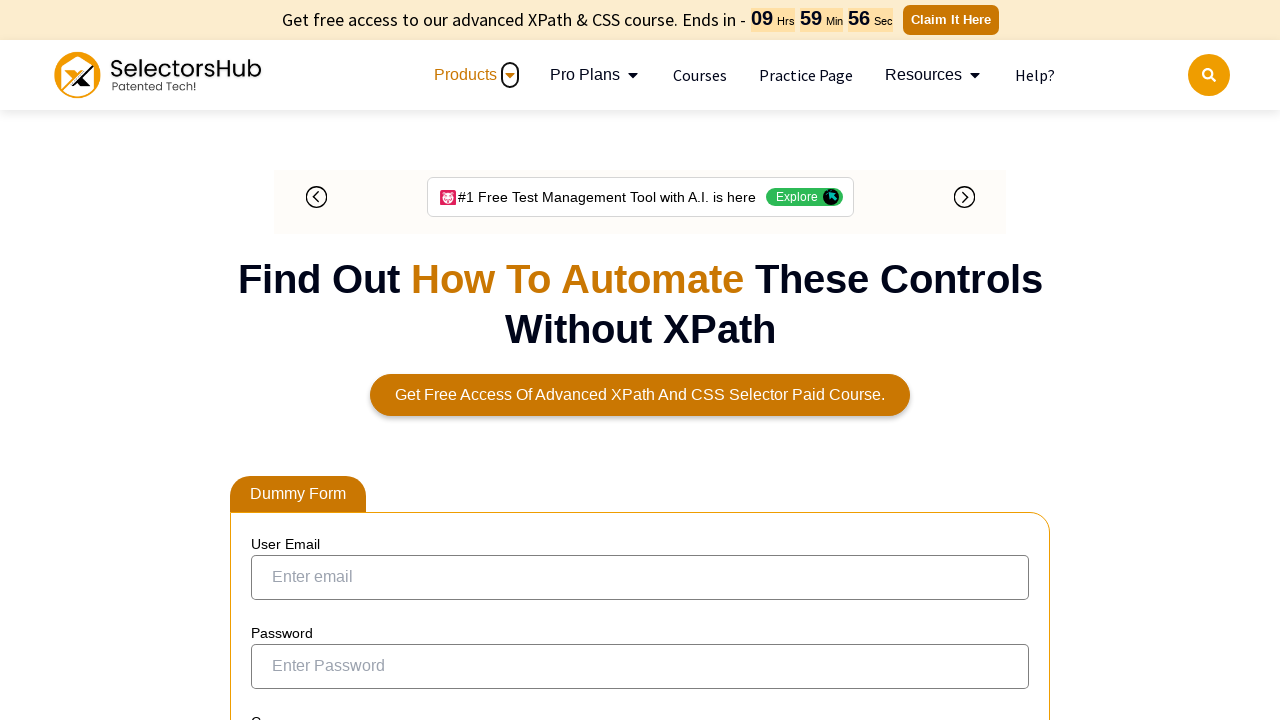

Selected checkbox for Joe.Root user at (274, 360) on xpath=//a[text()='Joe.Root']/parent::td/preceding-sibling::td/input[@type='check
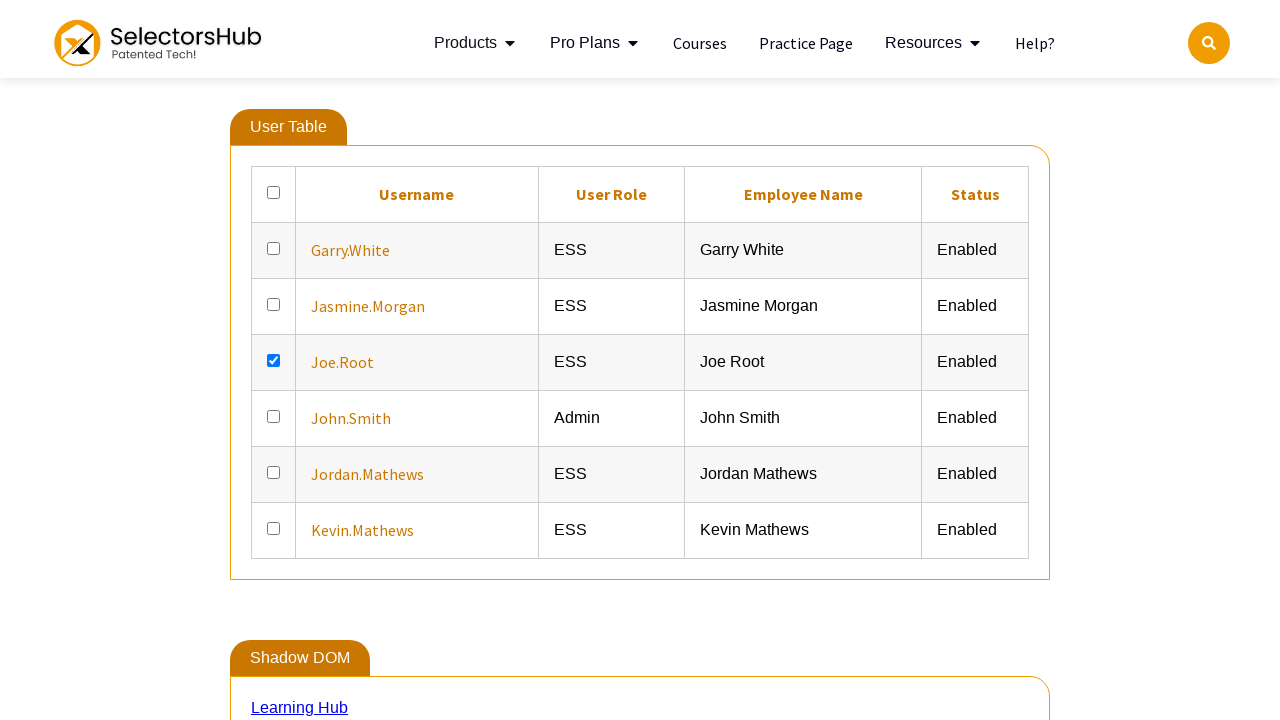

Selected checkbox for John.Smith user at (274, 408) on xpath=//a[text()='John.Smith']/parent::td/preceding-sibling::td/input[@type='che
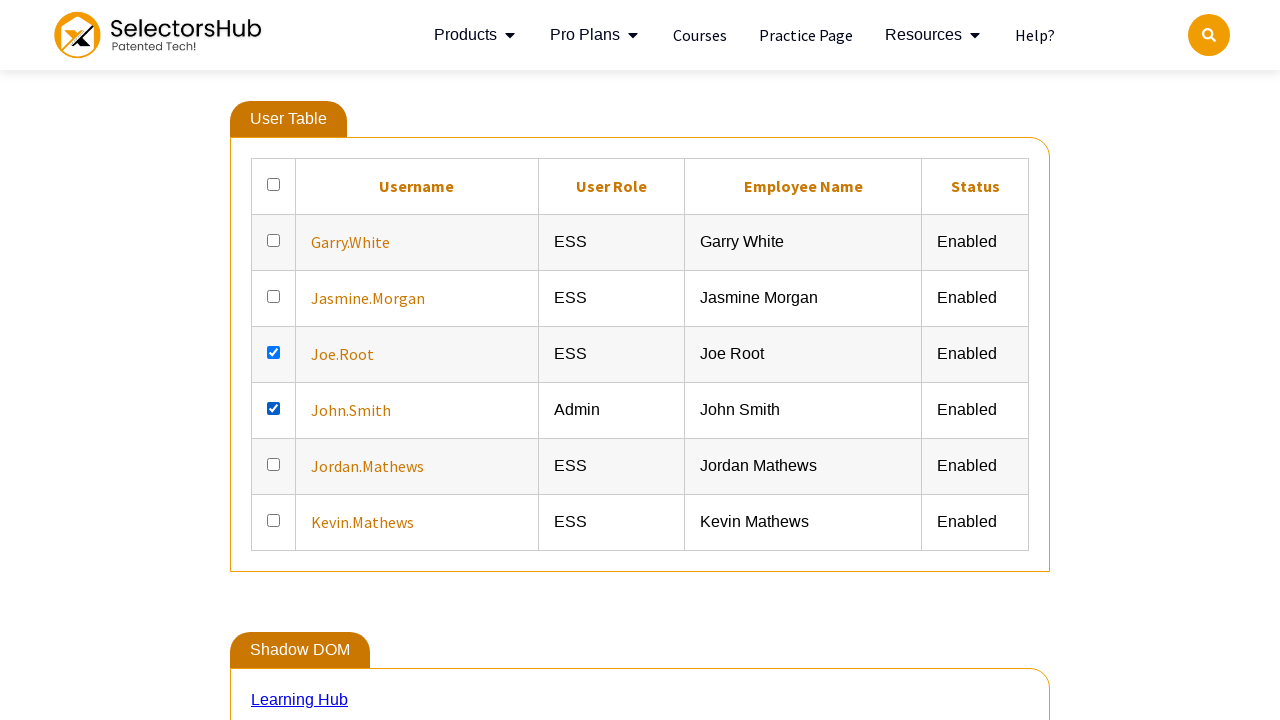

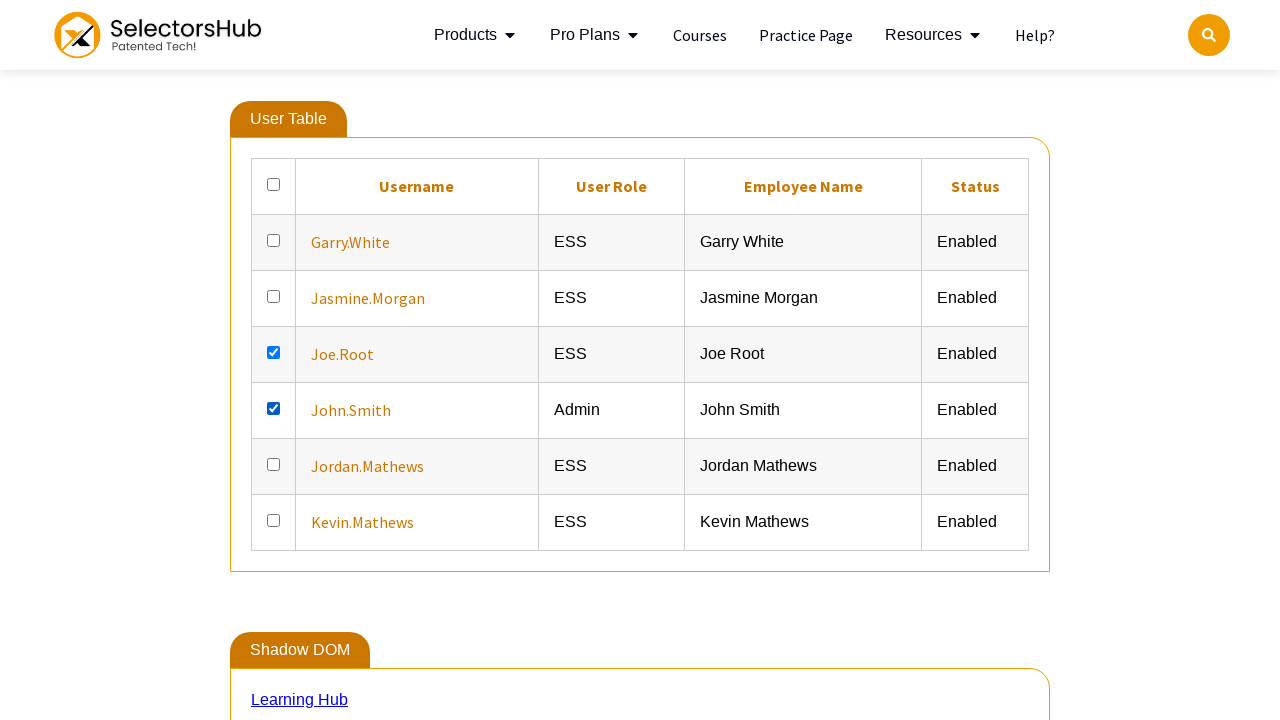